Tests checkbox interaction on a dynamic controls page by checking the initial state and toggling it

Starting URL: https://v1.training-support.net/selenium/dynamic-controls

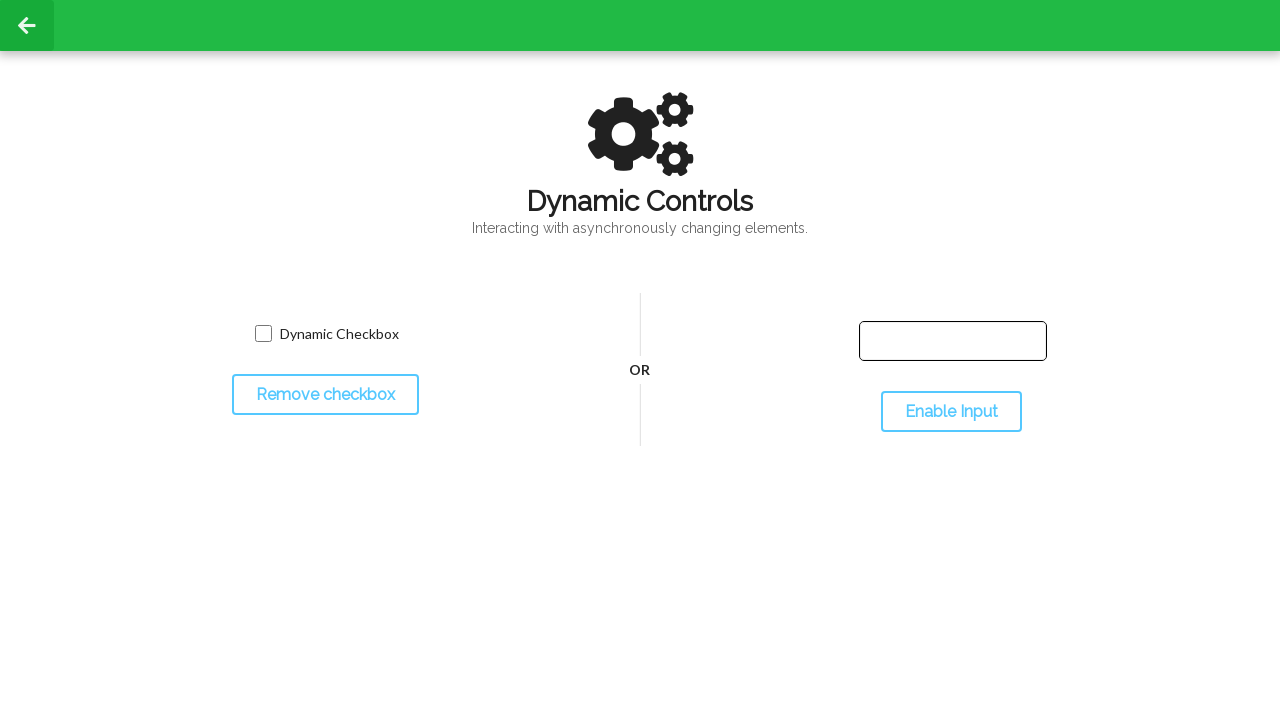

Located checkbox element with name 'toggled'
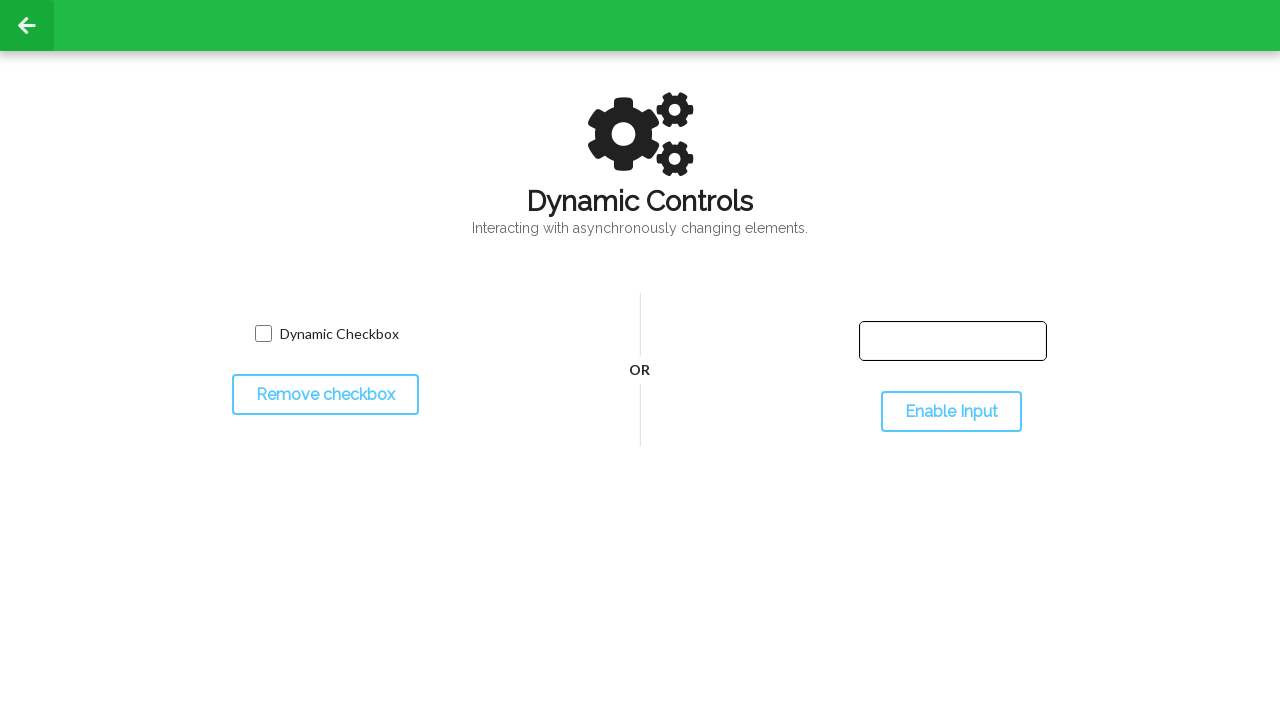

Verified checkbox is initially unchecked
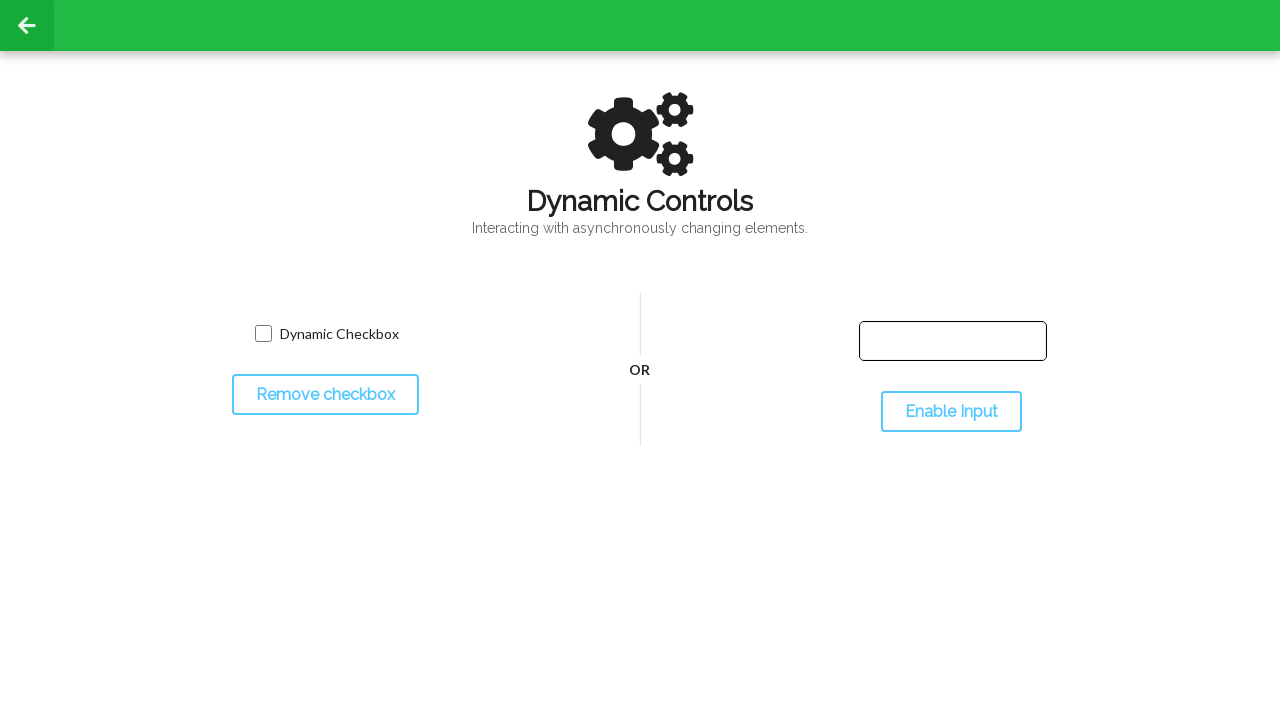

Clicked checkbox to toggle its state at (263, 334) on input[name='toggled']
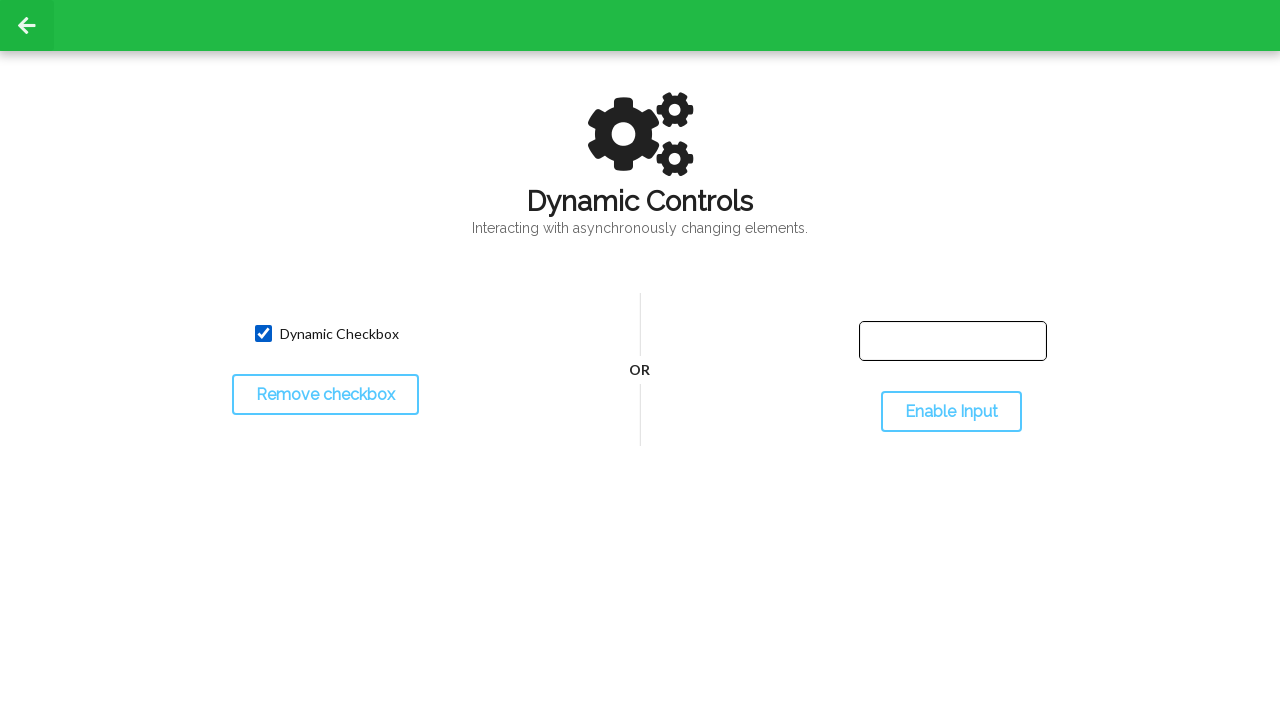

Verified checkbox is now checked after toggle
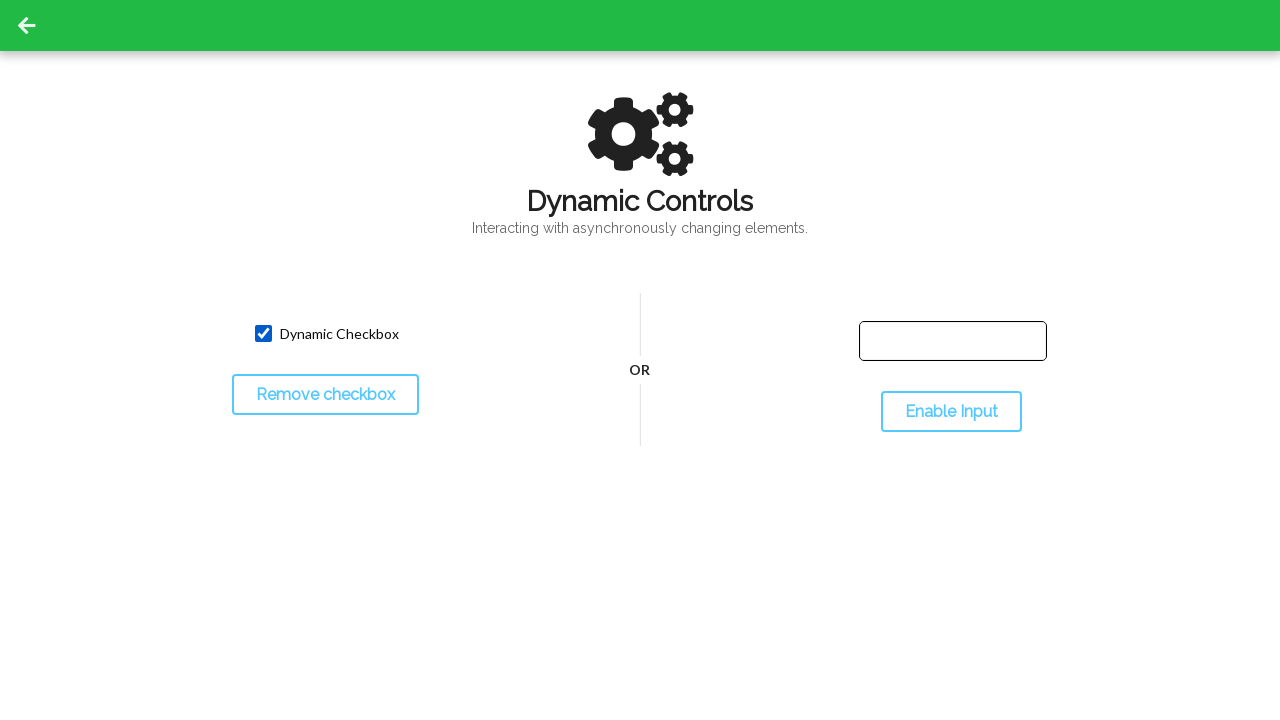

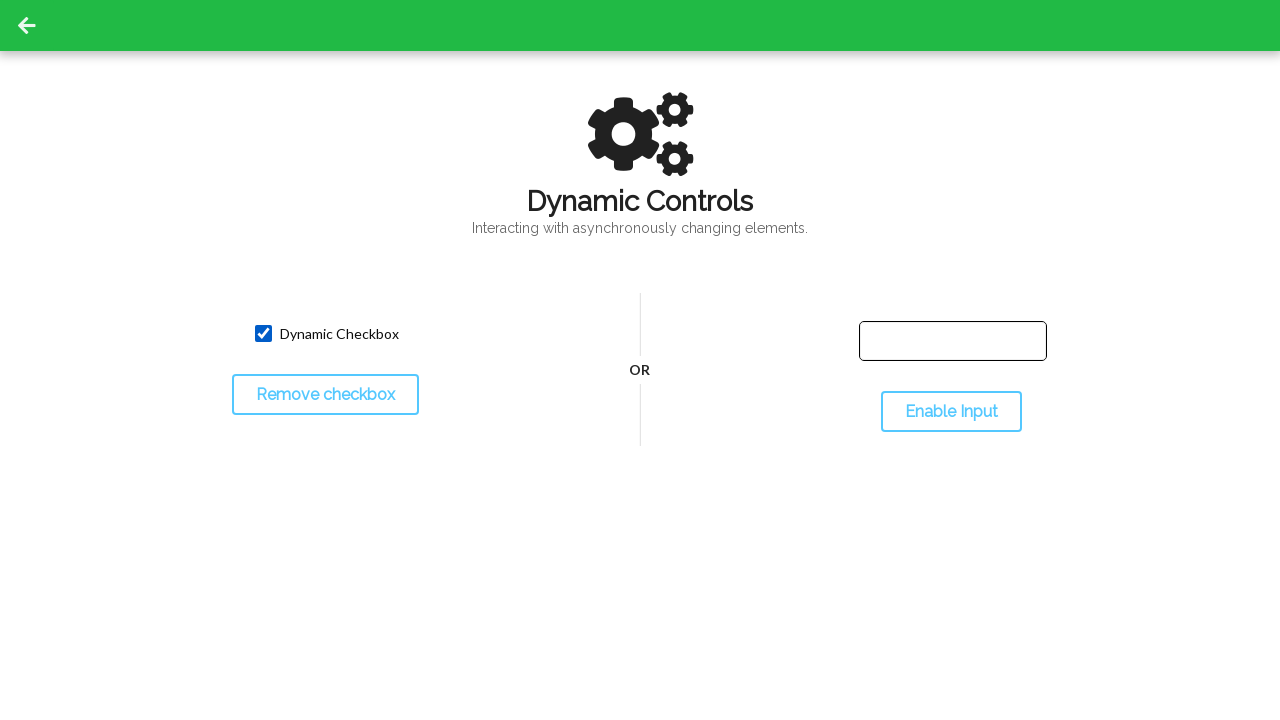